Tests alert handling by filling a name field, triggering a confirm alert, and accepting it

Starting URL: https://codenboxautomationlab.com/practice/

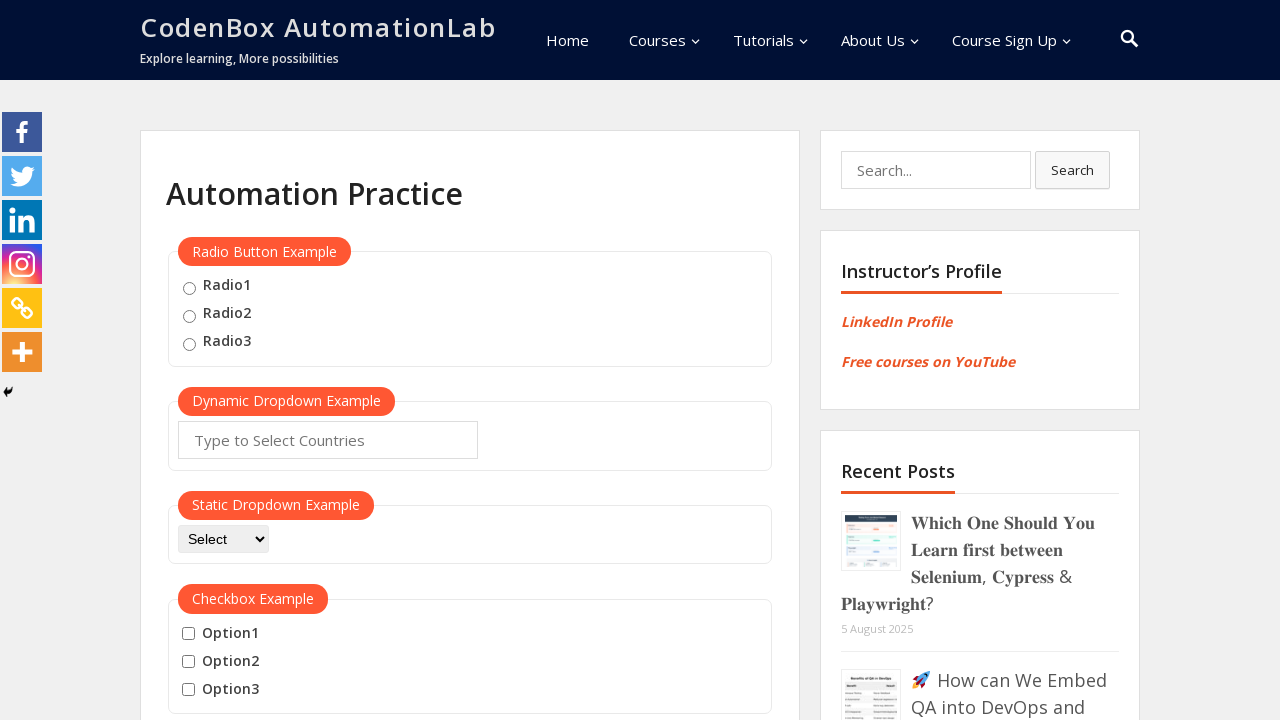

Filled name field with 'ahmad' on #name
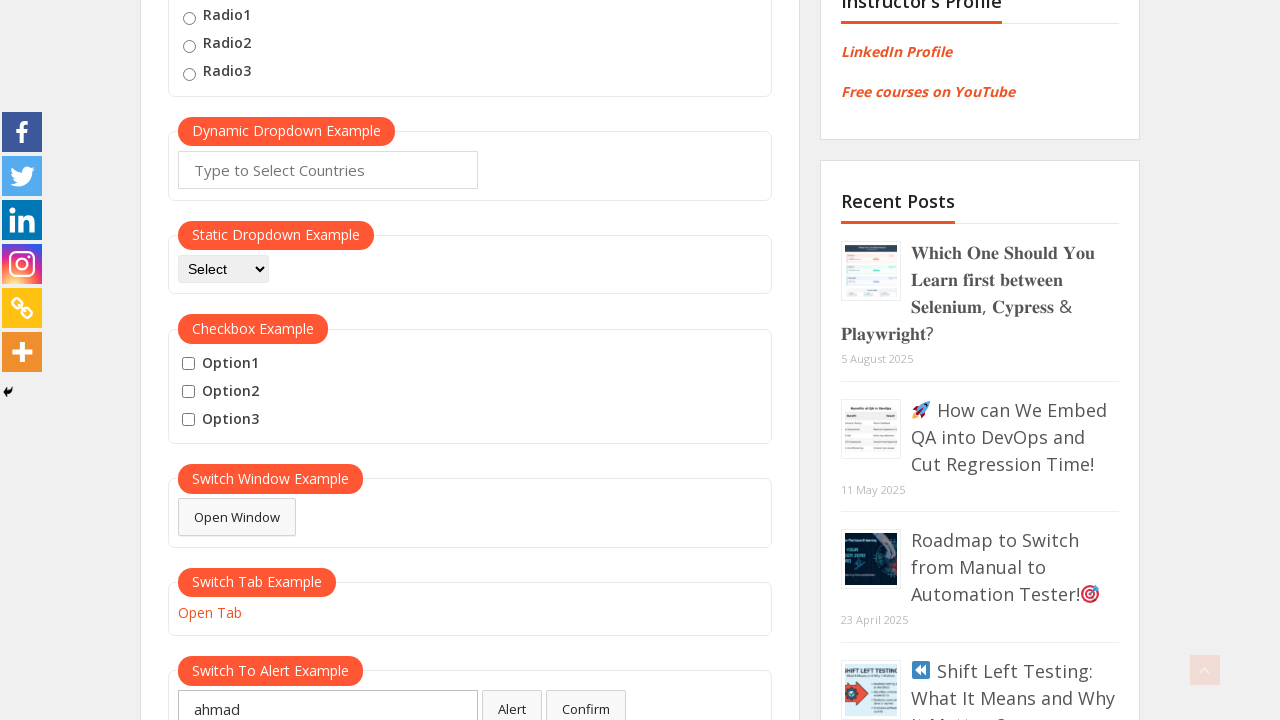

Set up dialog handler to accept alerts
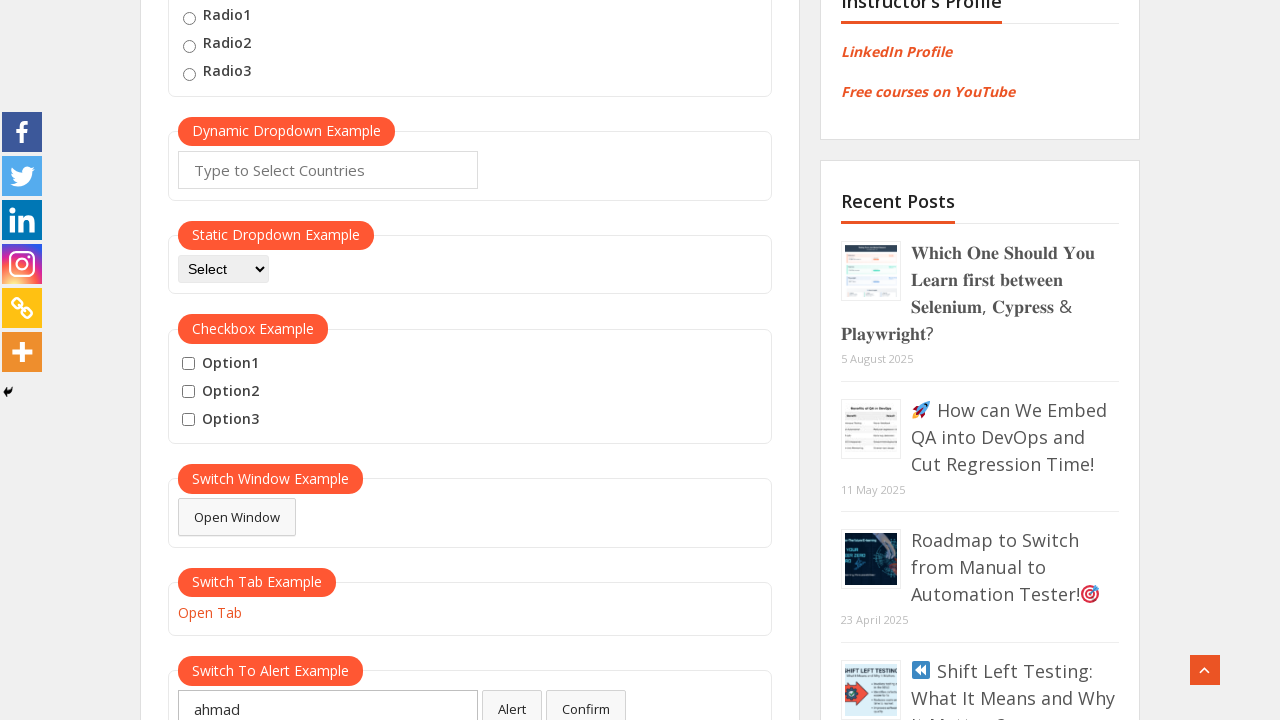

Clicked confirm button to trigger alert at (586, 701) on #confirmbtn
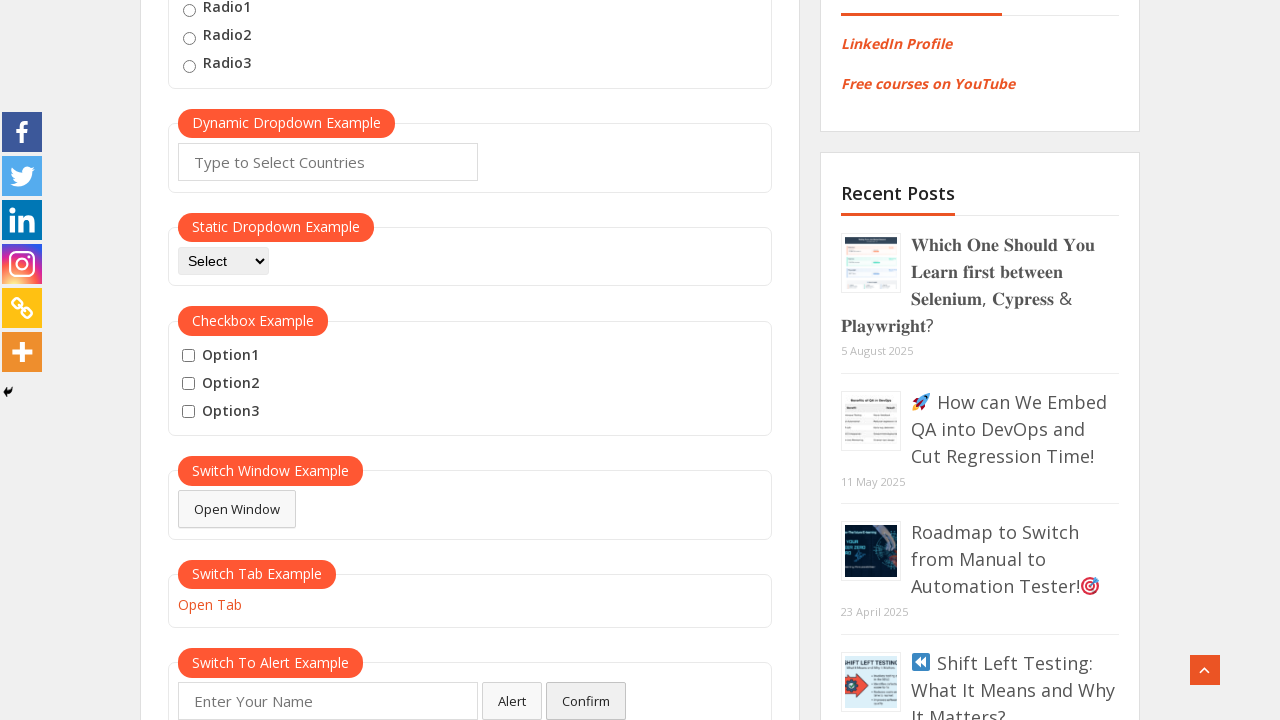

Waited for alert to be processed
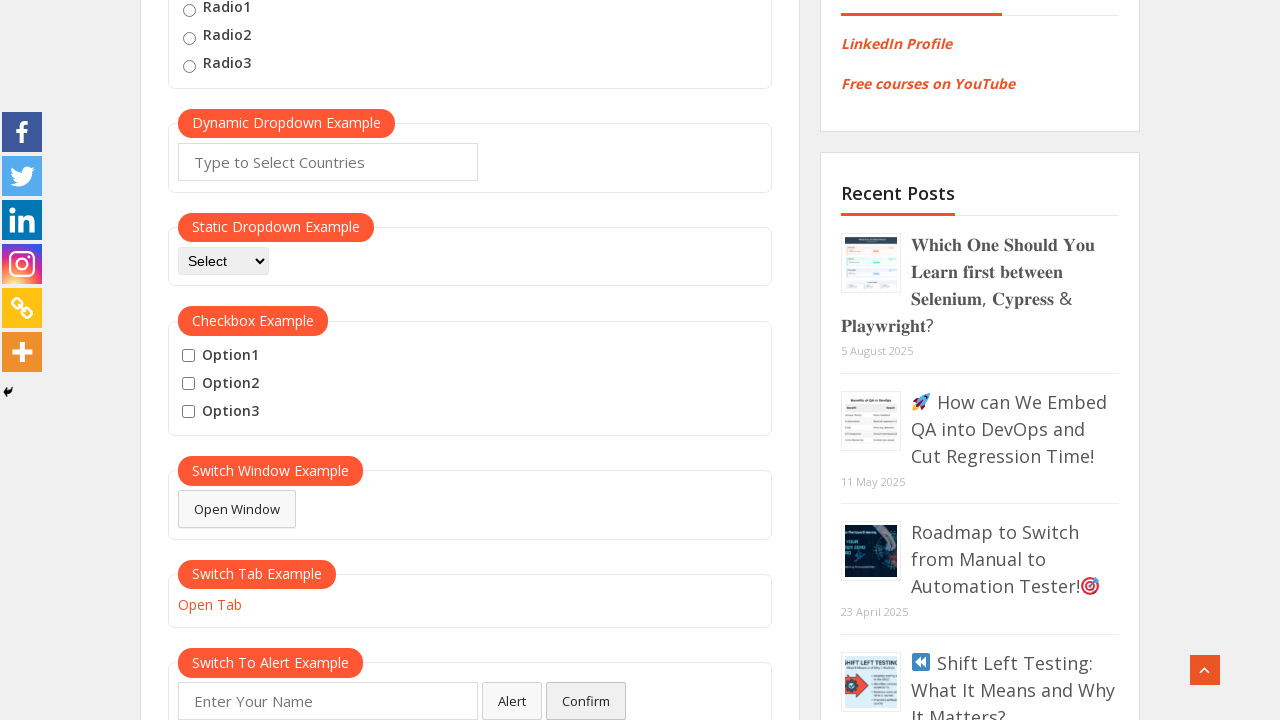

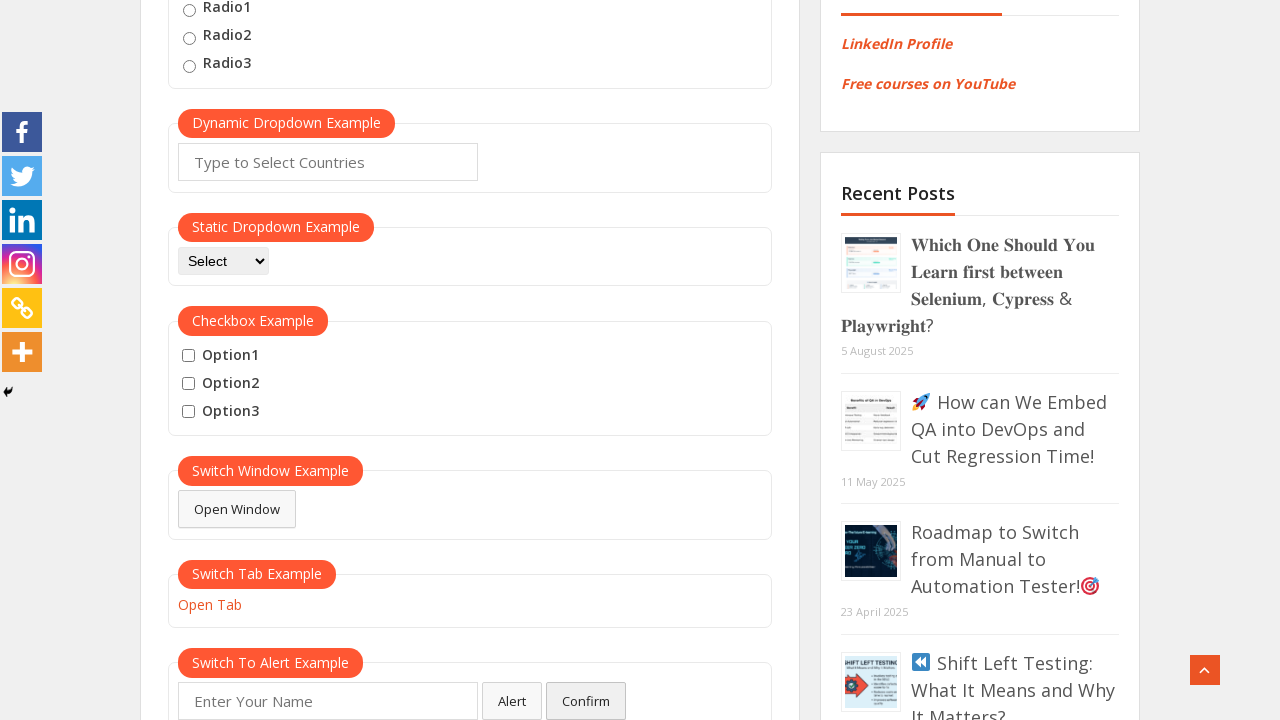